Tests dynamic loading functionality by clicking the Start button and verifying that "Hello World!" text becomes visible after loading completes

Starting URL: https://the-internet.herokuapp.com/dynamic_loading/1

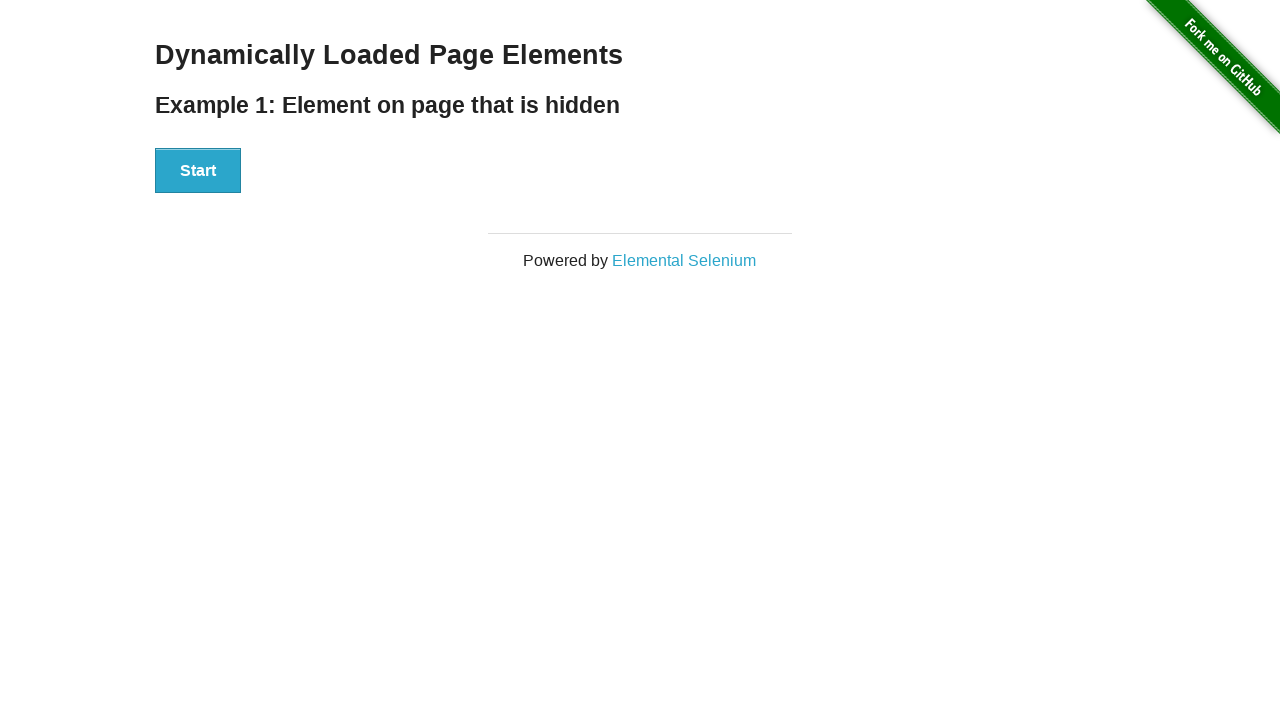

Clicked the Start button to begin dynamic loading at (198, 171) on xpath=//div[@id='start']/button
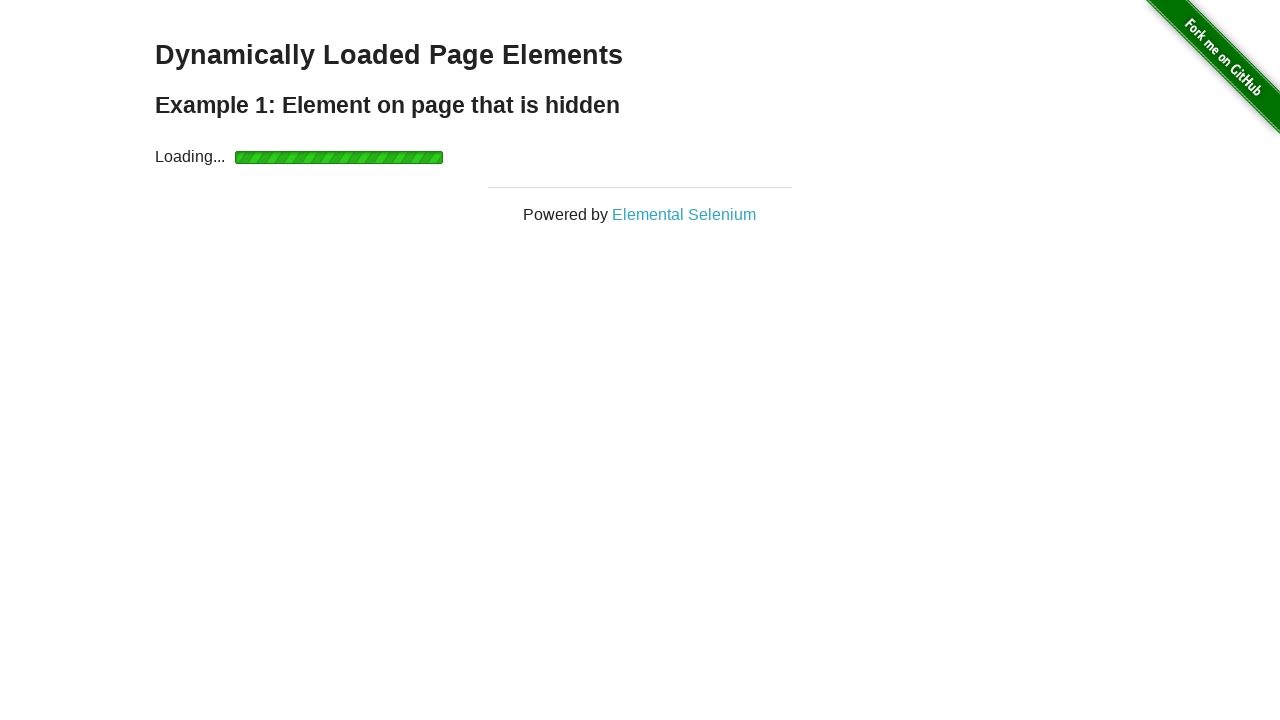

Waited for 'Hello World!' text to become visible after loading completed
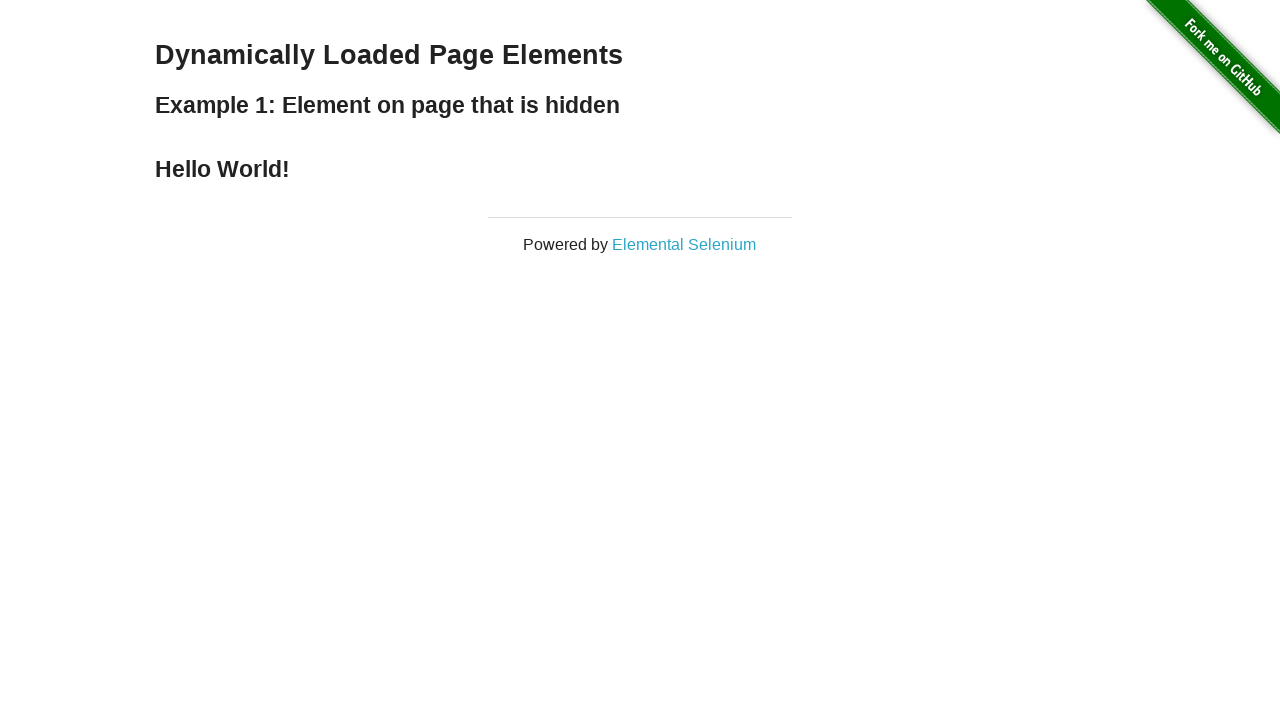

Verified that the 'Hello World!' element is visible
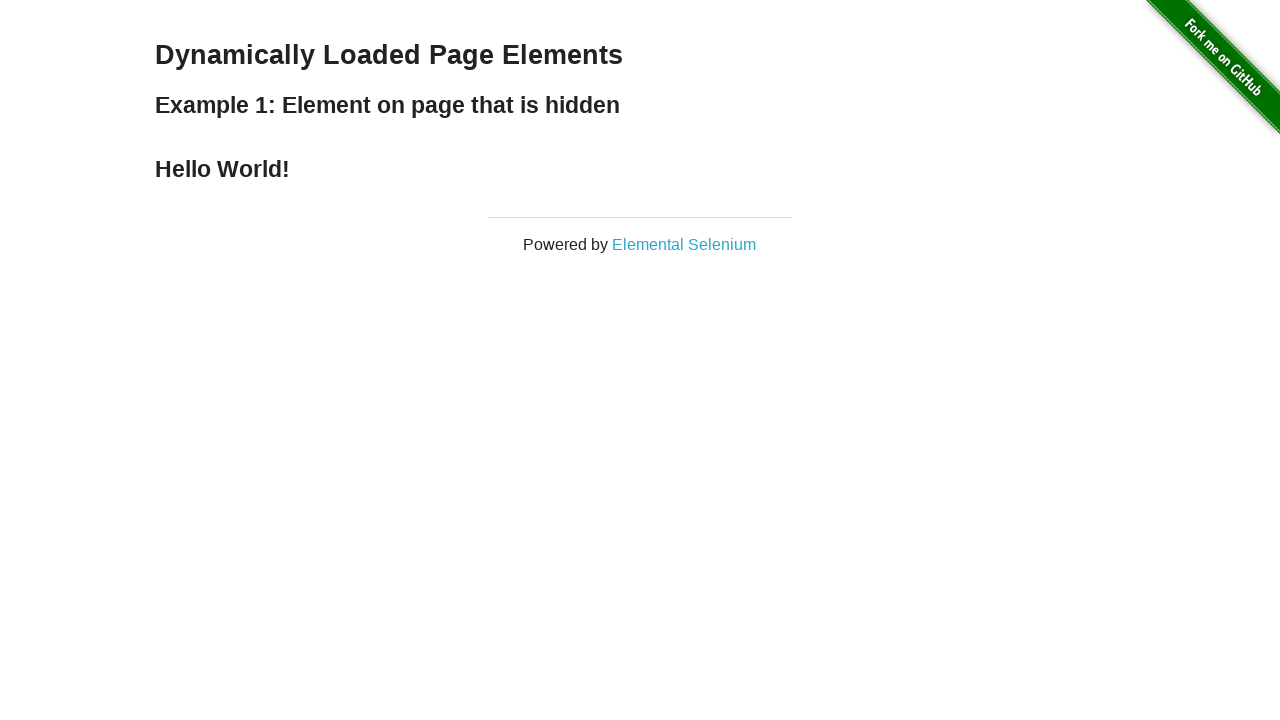

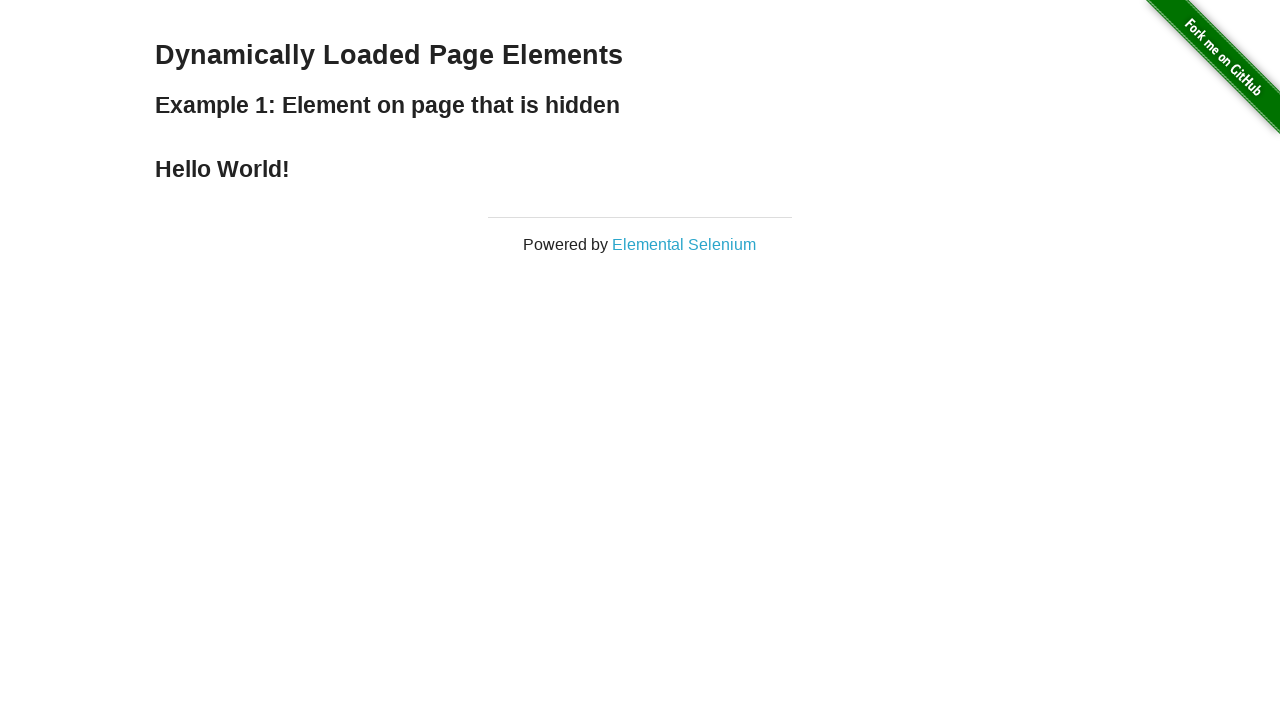